Tests getting the currently selected option and changing selection

Starting URL: https://the-internet.herokuapp.com/dropdown

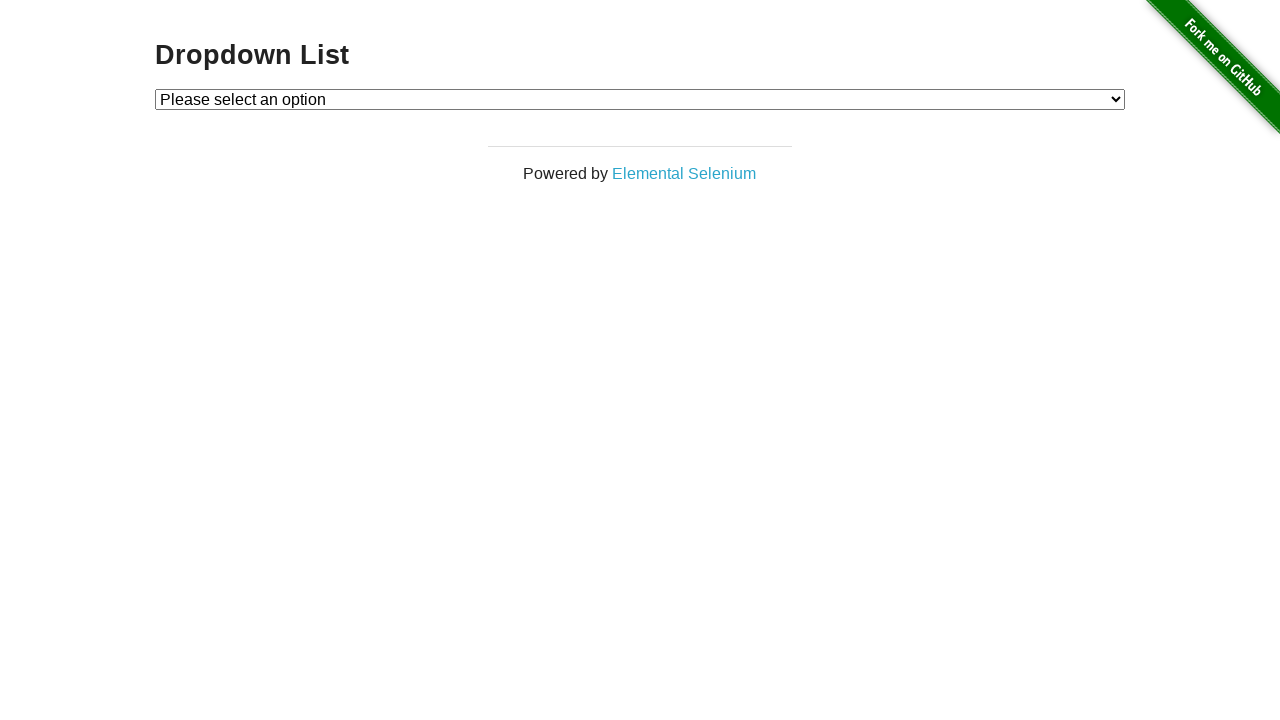

Located dropdown element with id 'dropdown'
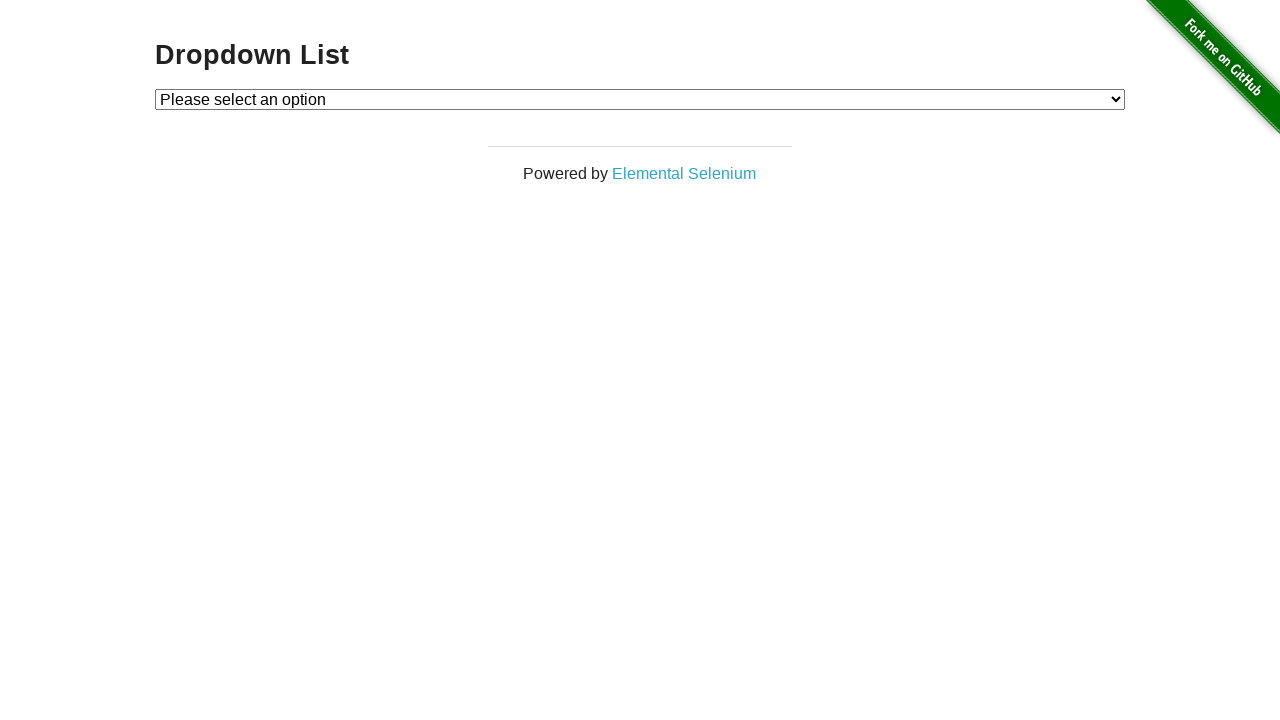

Retrieved first selected option: ''
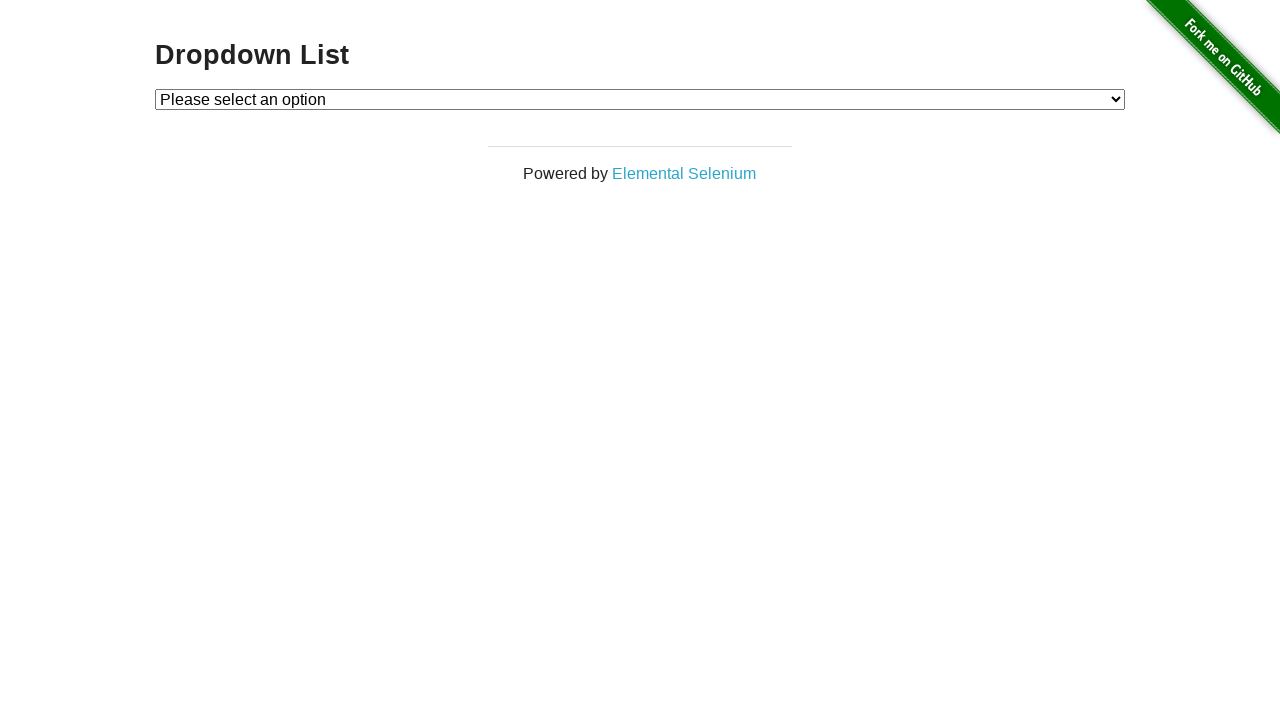

Selected 'Option 2' from dropdown on #dropdown
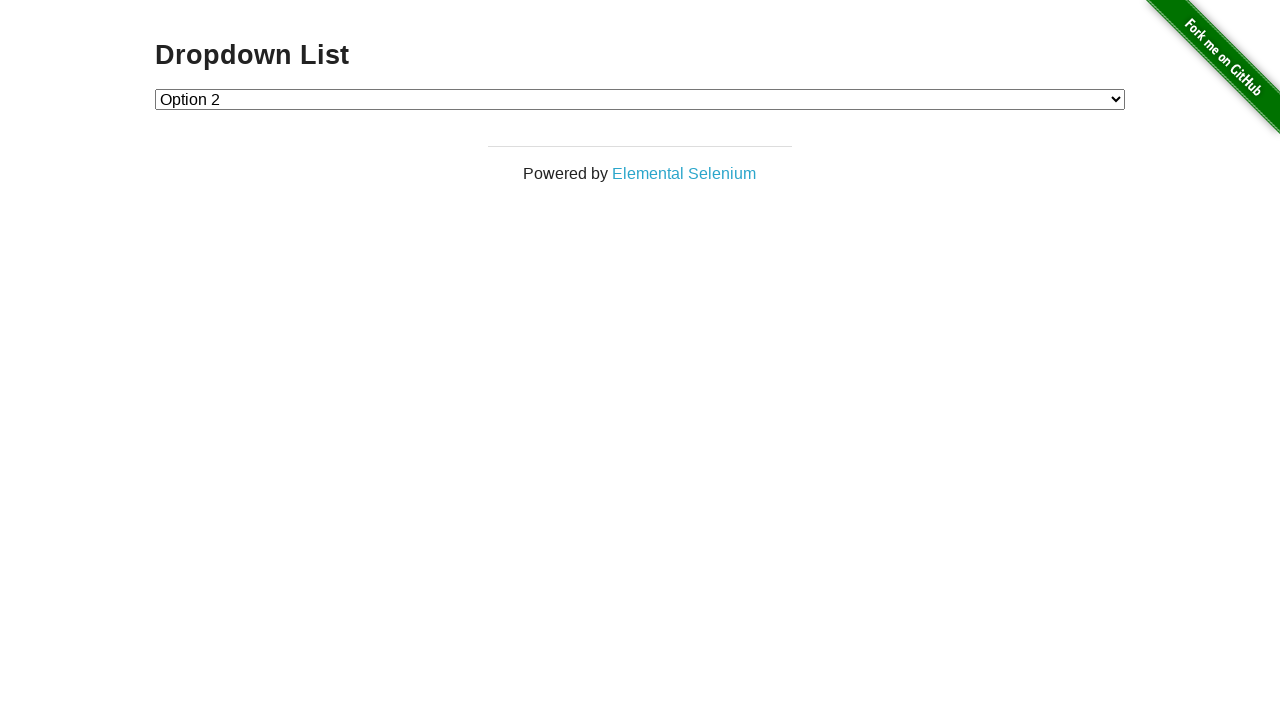

Retrieved newly selected option: '2'
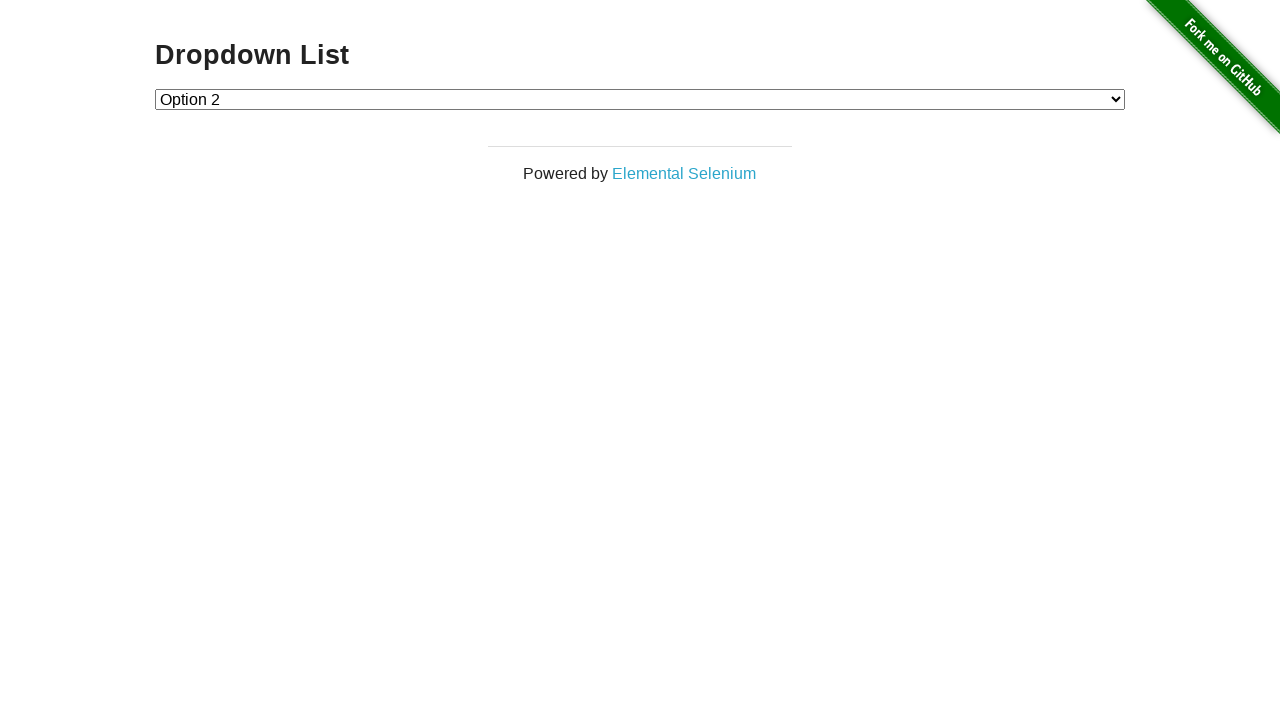

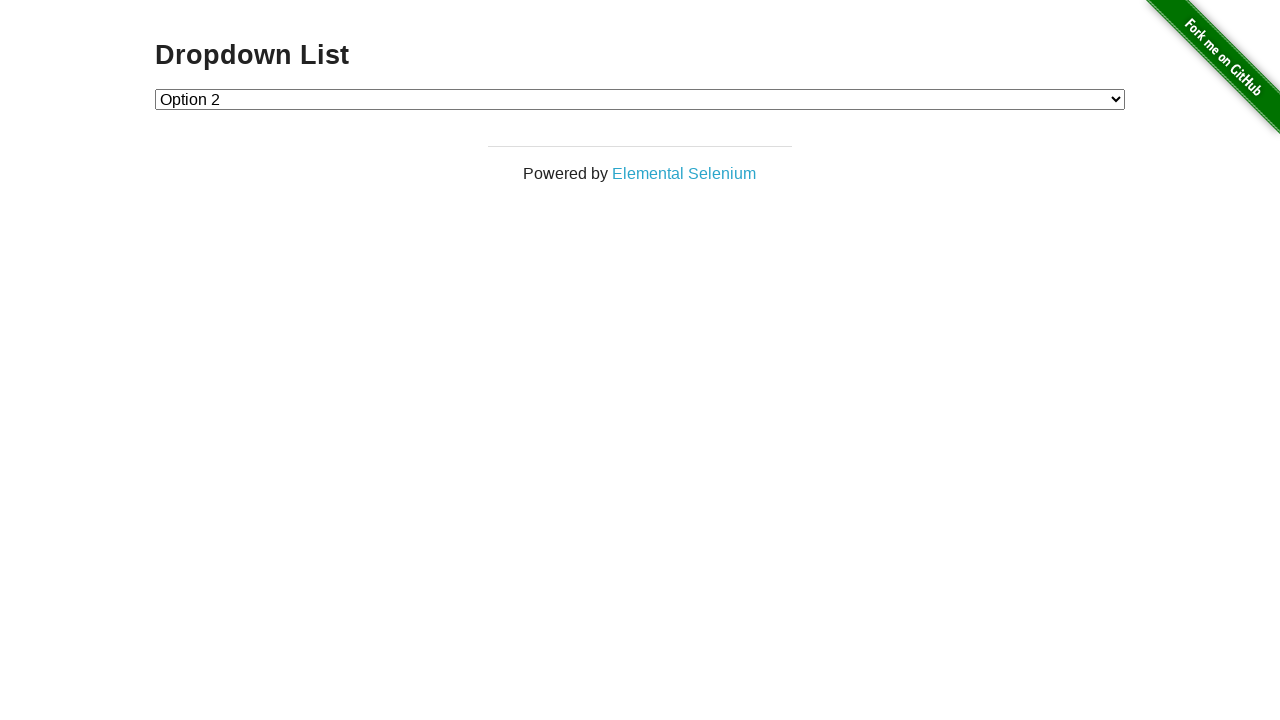